Tests a registration form flow by clicking a start button, filling in login and password fields, checking an agreement checkbox, clicking register, and verifying the success message appears after a loading state.

Starting URL: https://victoretc.github.io/selenium_waits/

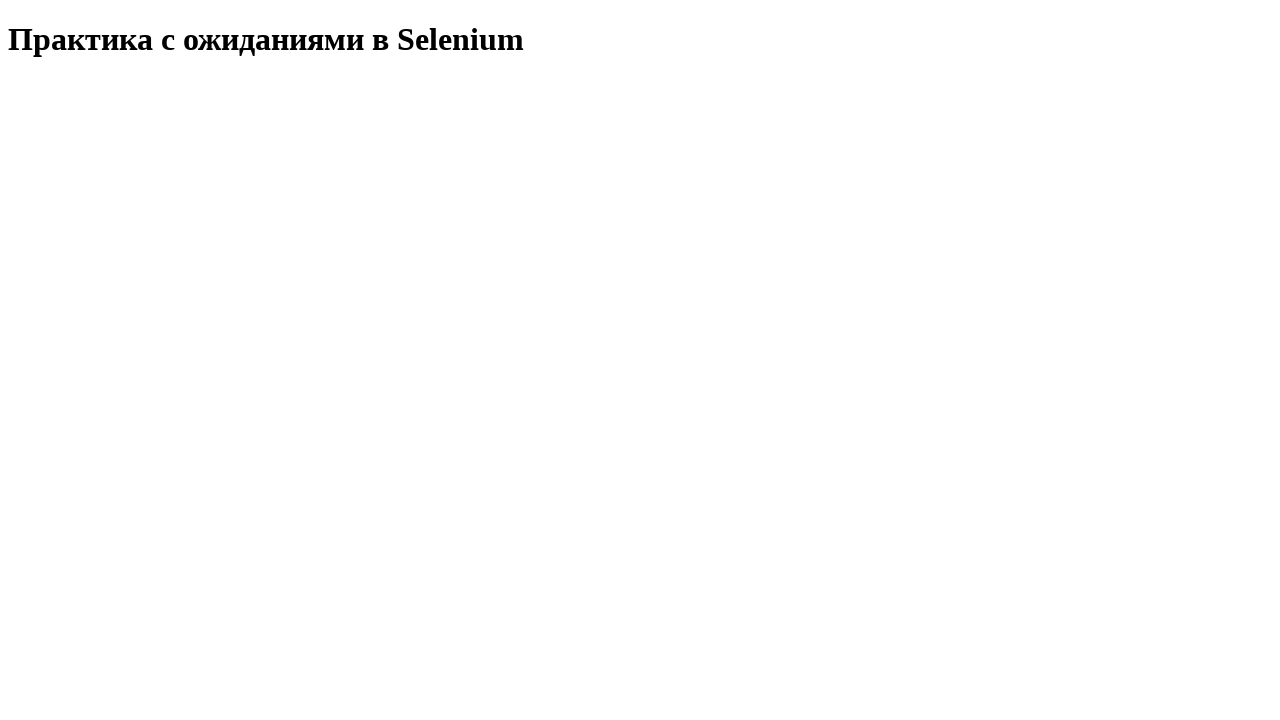

Clicked the 'Start Testing' button at (80, 90) on #startTest
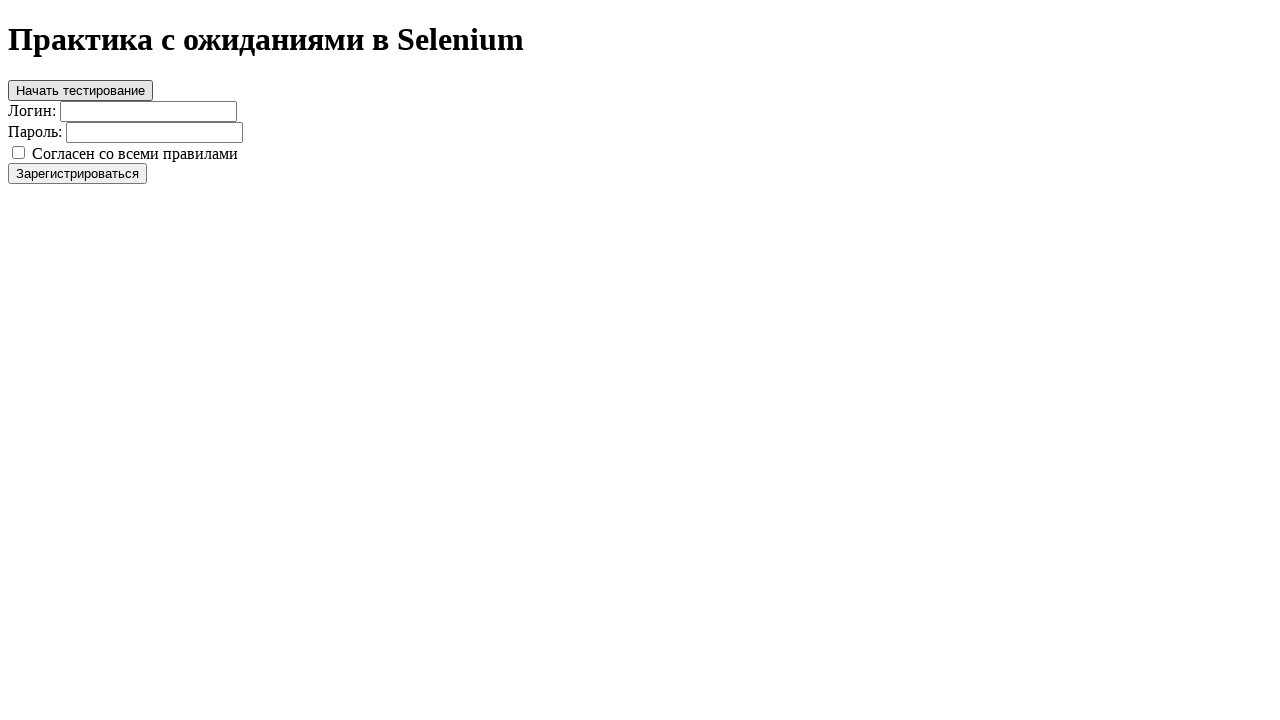

Filled login field with 'login' on #login
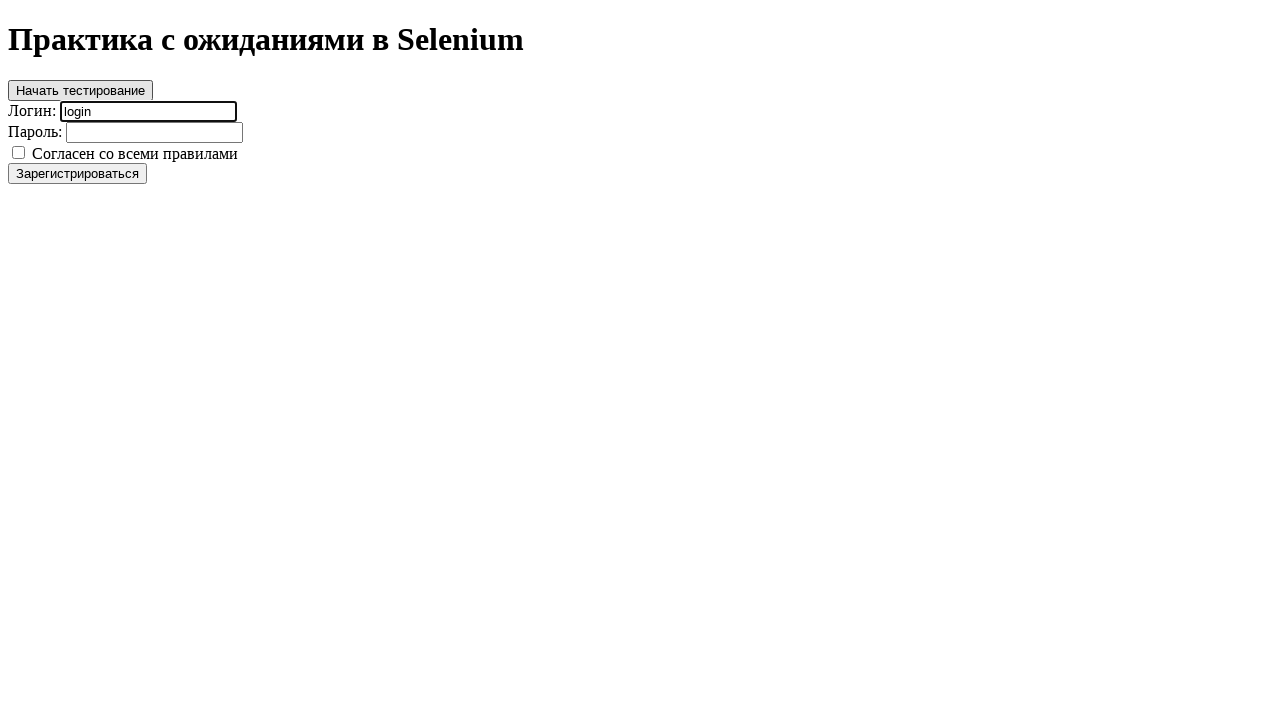

Filled password field with 'password' on #password
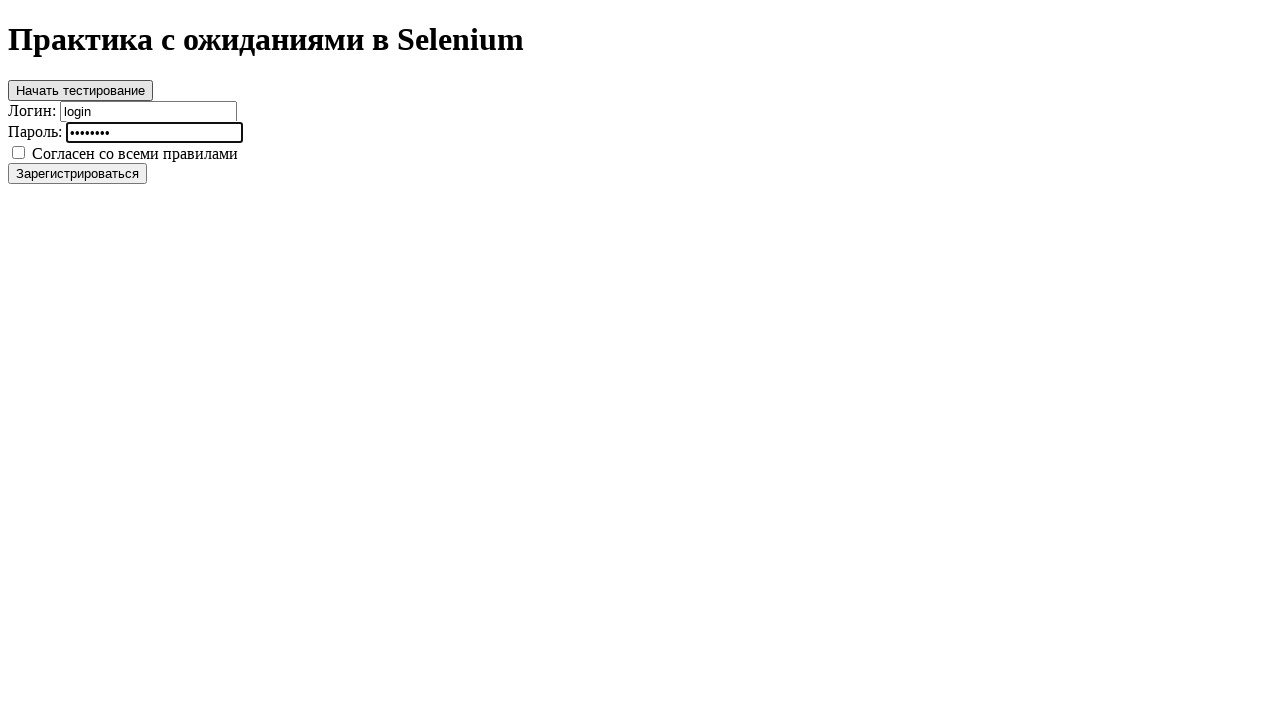

Checked the agreement checkbox at (18, 152) on #agree
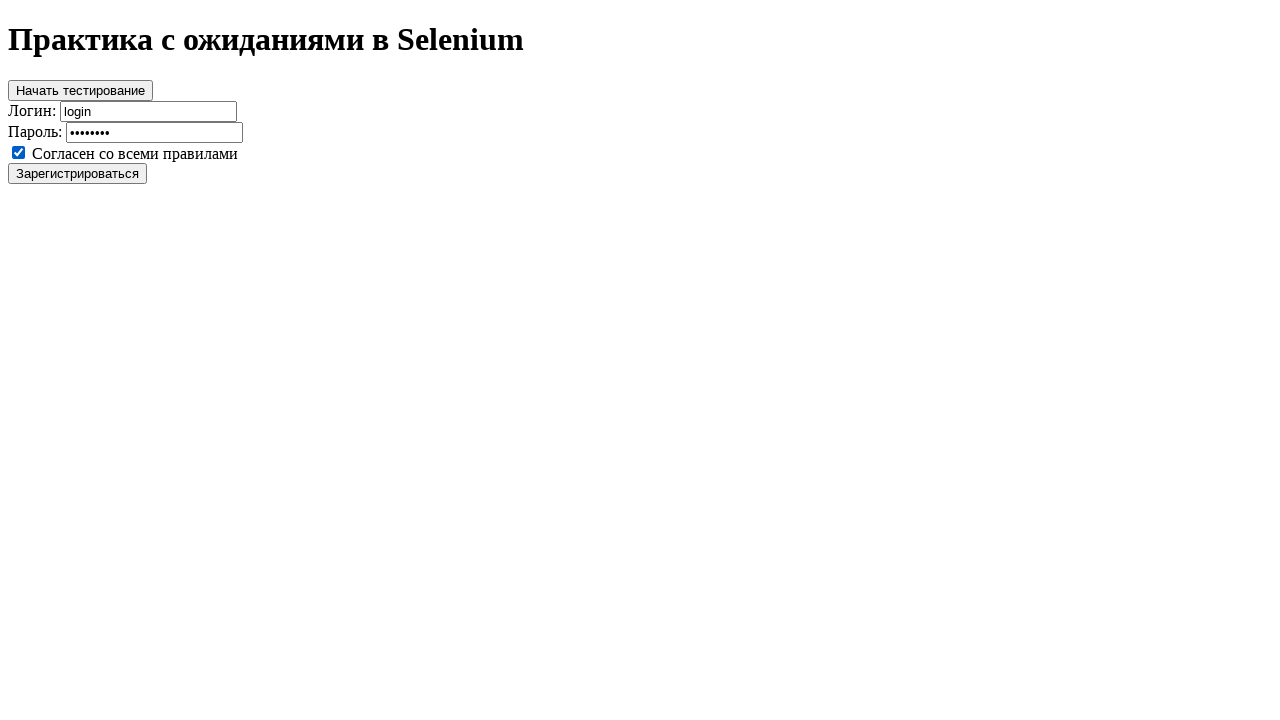

Clicked the register button at (78, 173) on #register
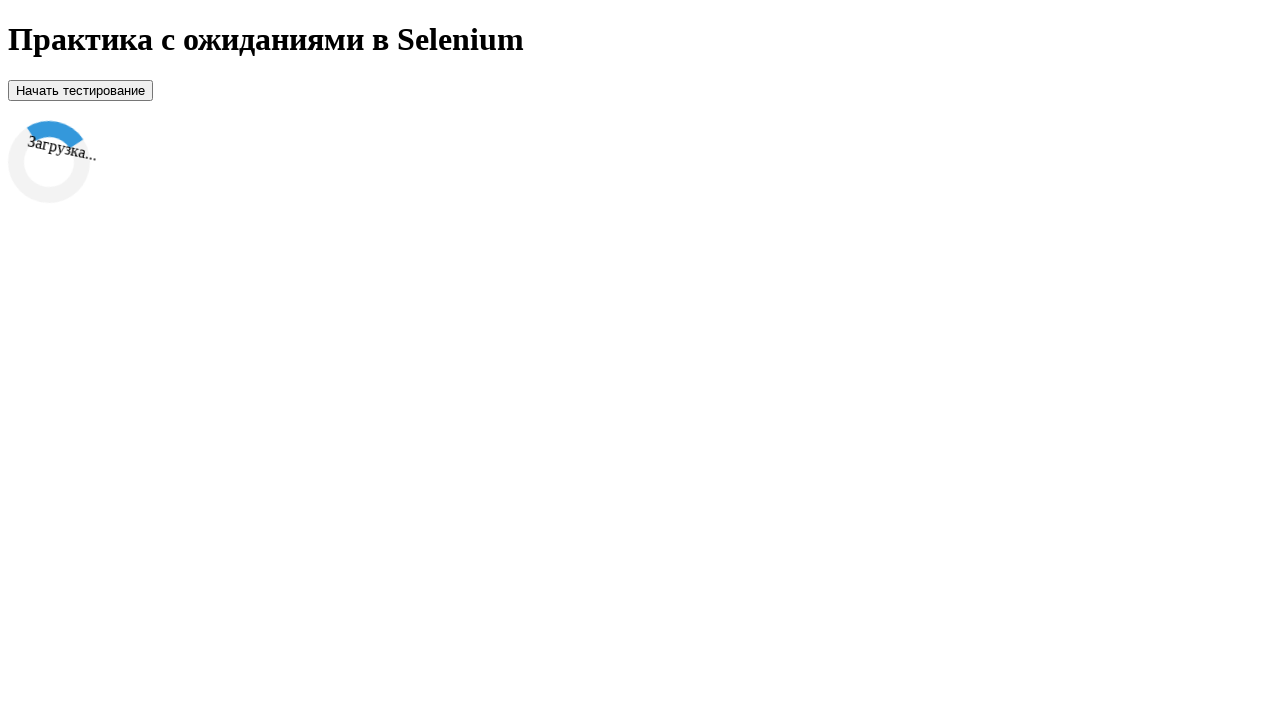

Loader appeared
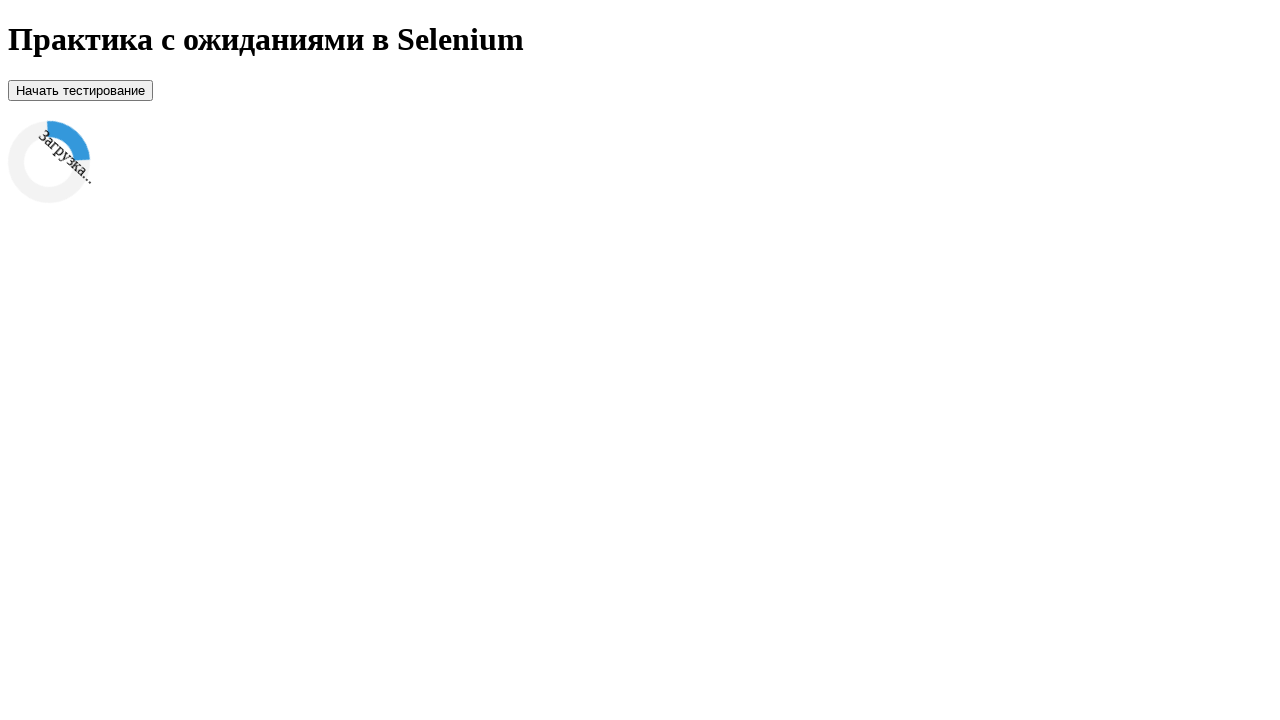

Success message appeared after loading
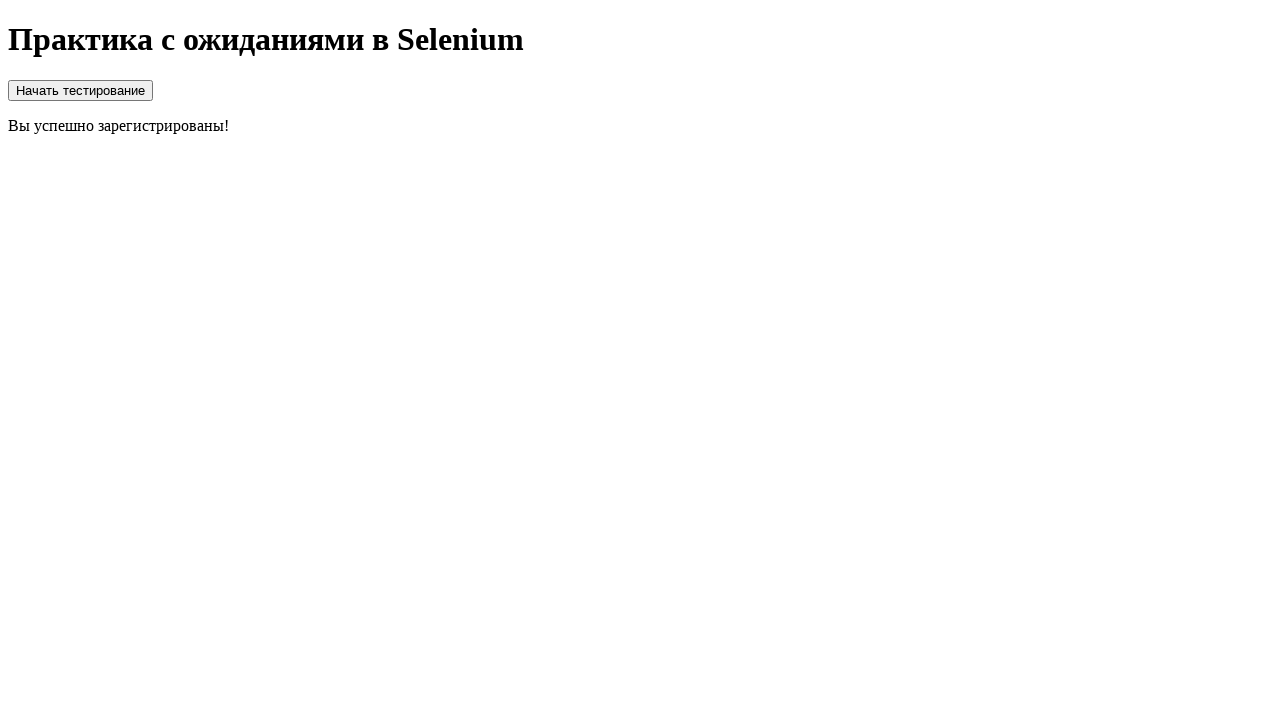

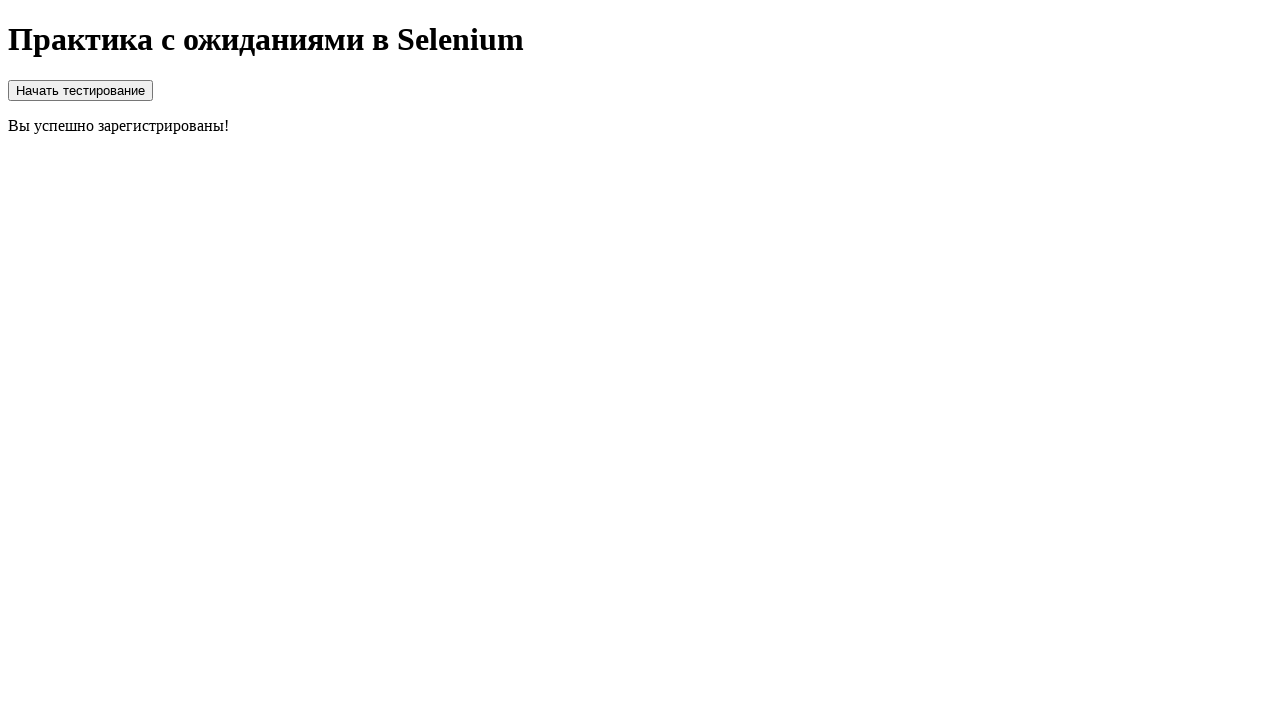